Tests interaction with a product table by scrolling to it, checking checkboxes for specific products ("Wireless Earbuds" and "Laptop"), and navigating through pagination pages.

Starting URL: https://testautomationpractice.blogspot.com/

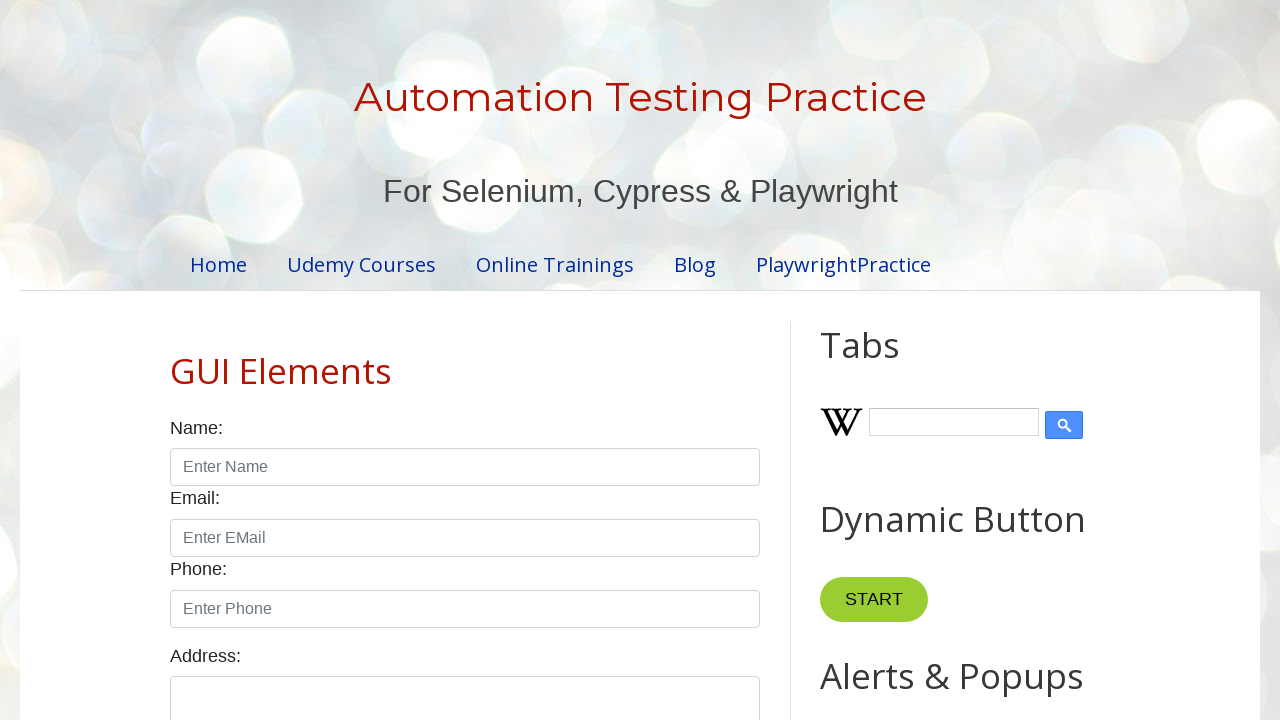

Scrolled product table into view
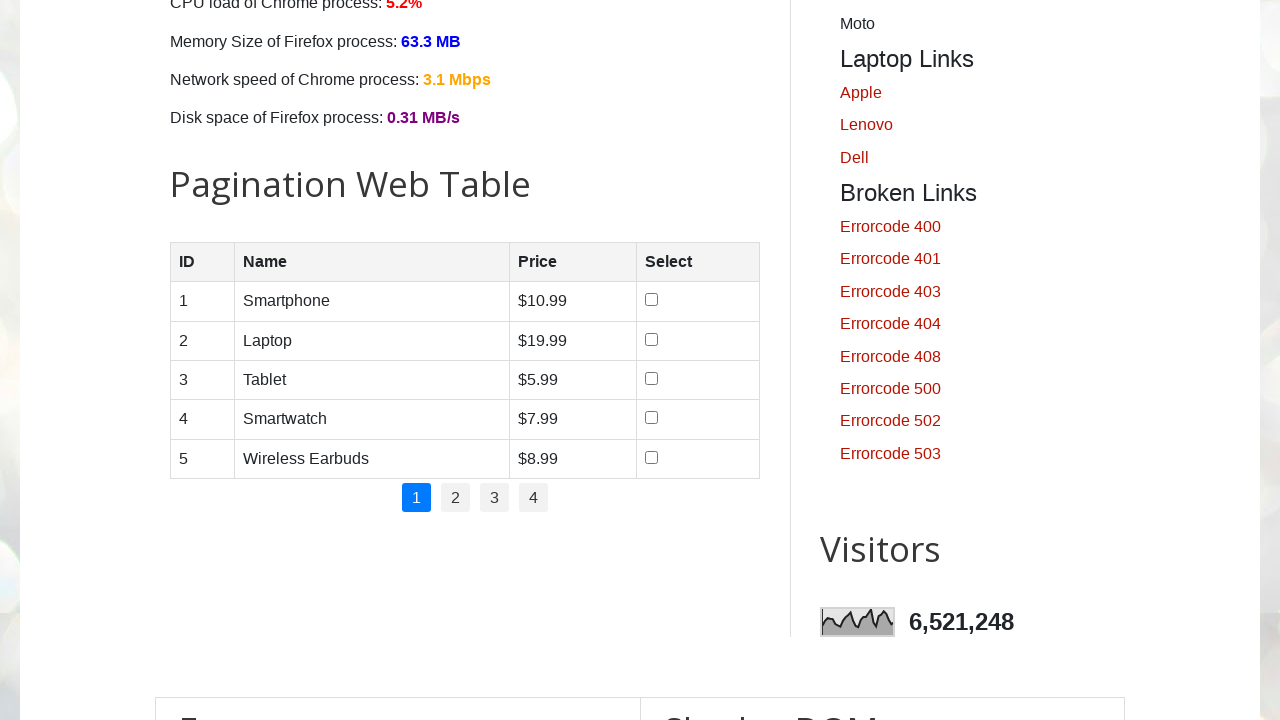

Retrieved reference to product table rows
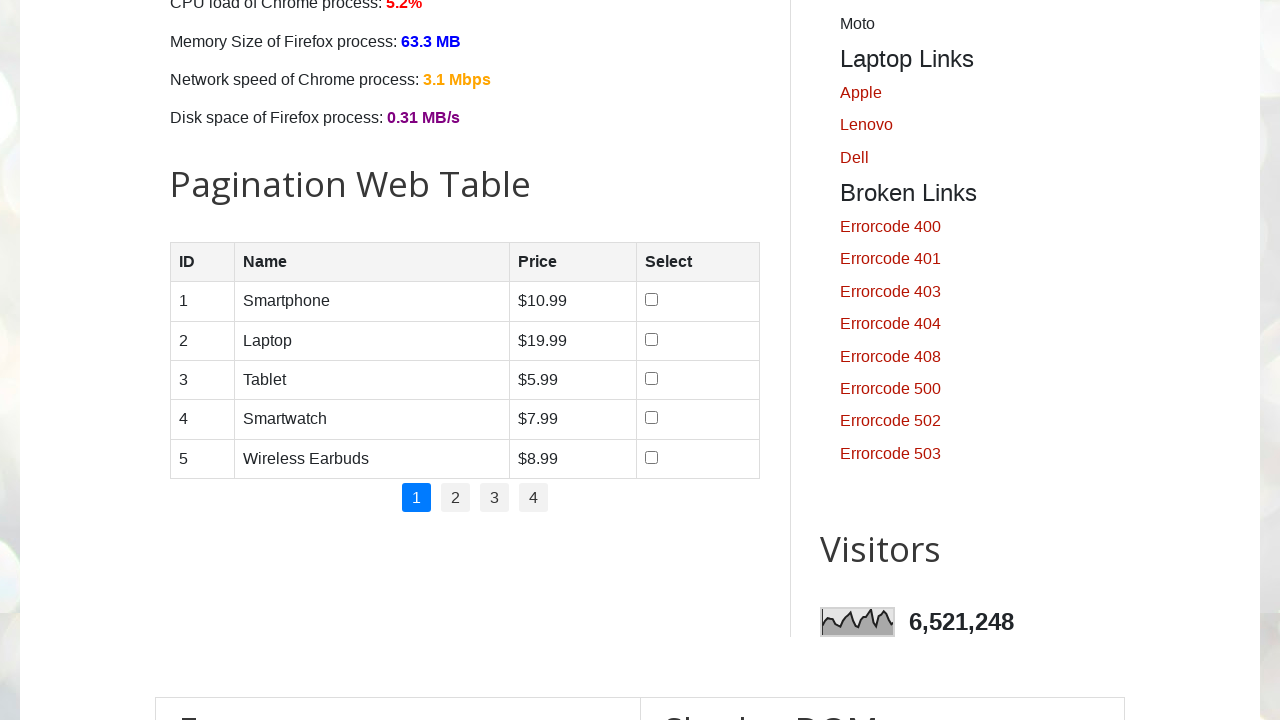

Located 'Wireless Earbuds' row in product table
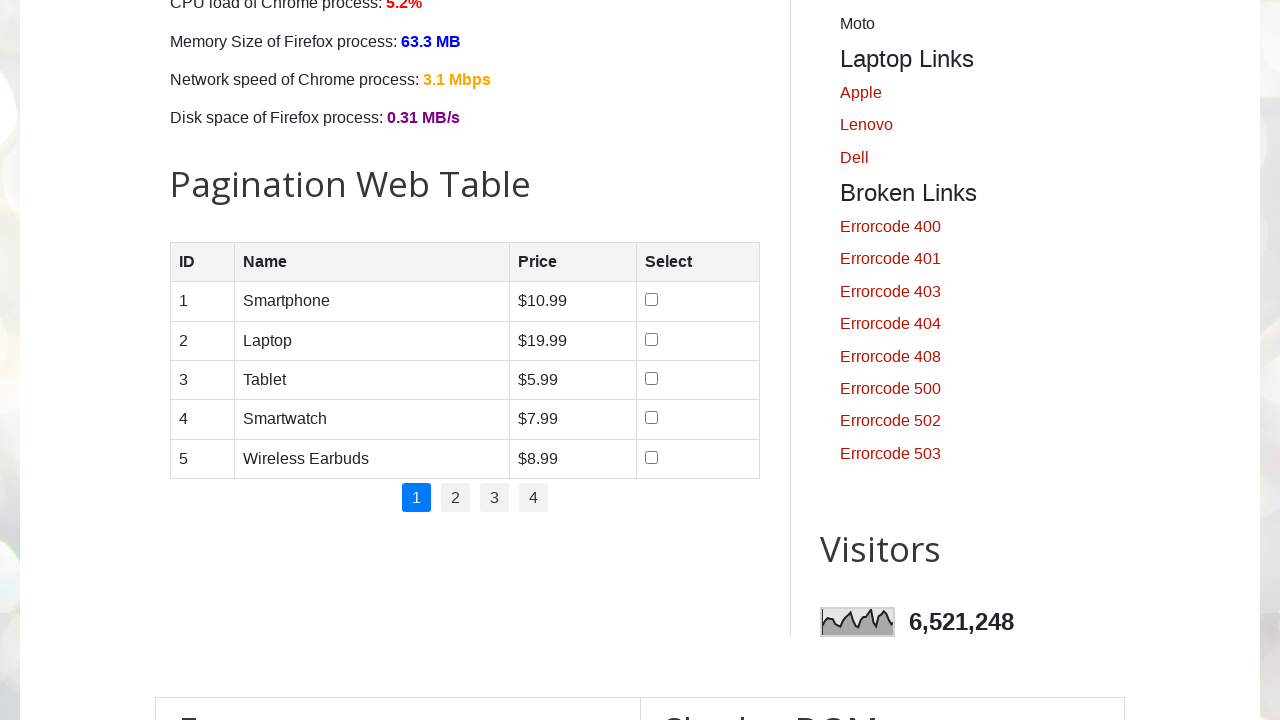

Checked checkbox for 'Wireless Earbuds' product at (651, 457) on xpath=//table[@id='productTable']/tbody/tr >> internal:has-text="Wireless Earbud
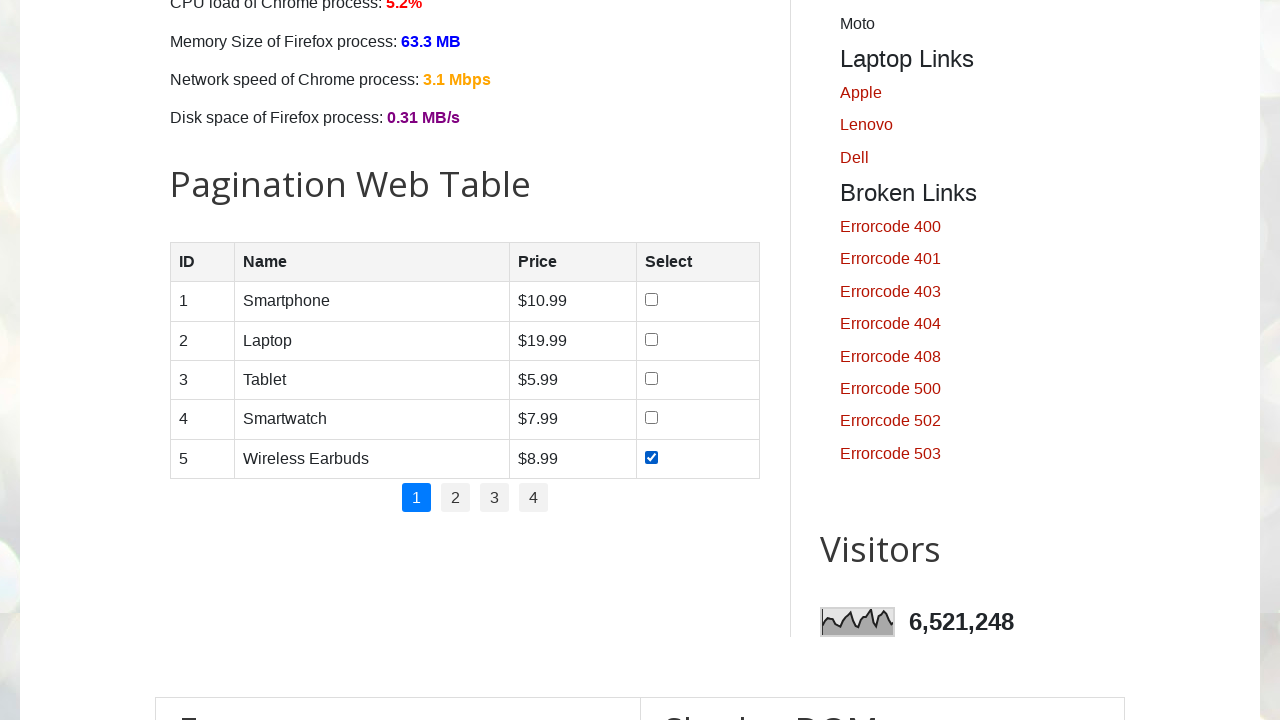

Located 'Laptop' row in product table
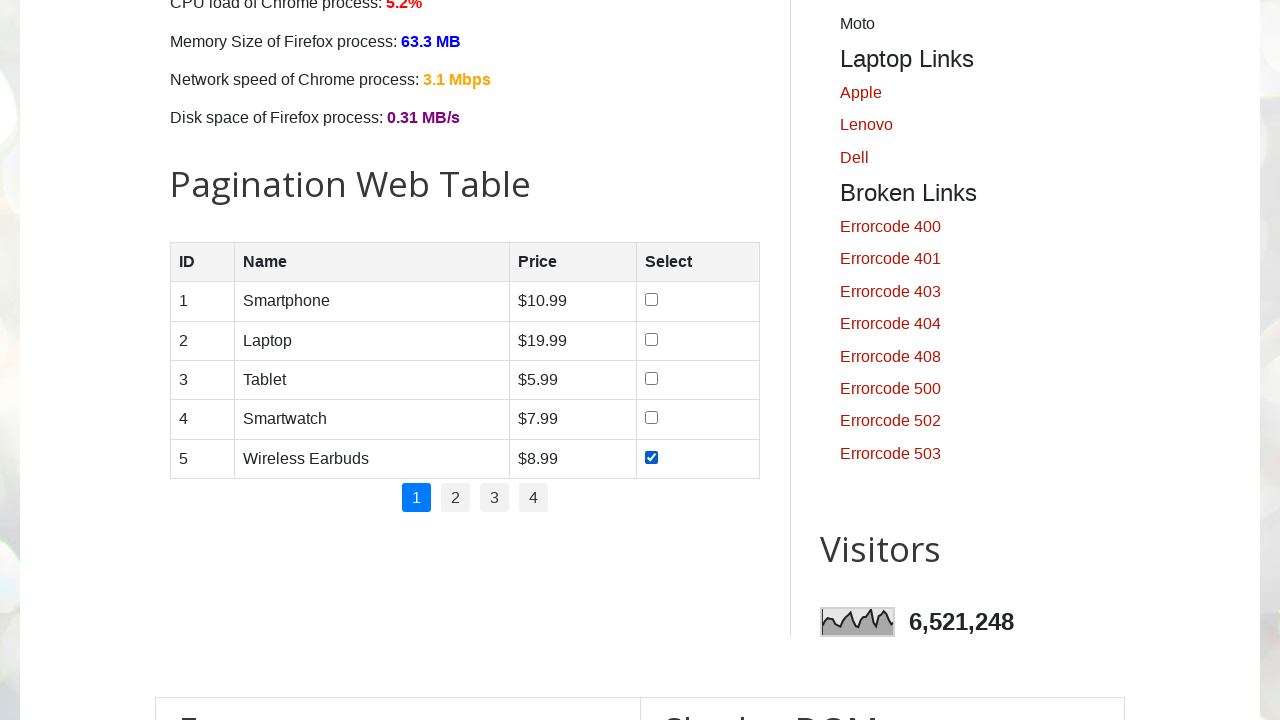

Checked checkbox for 'Laptop' product at (651, 339) on xpath=//table[@id='productTable']/tbody/tr >> internal:has-text="Laptop"i >> int
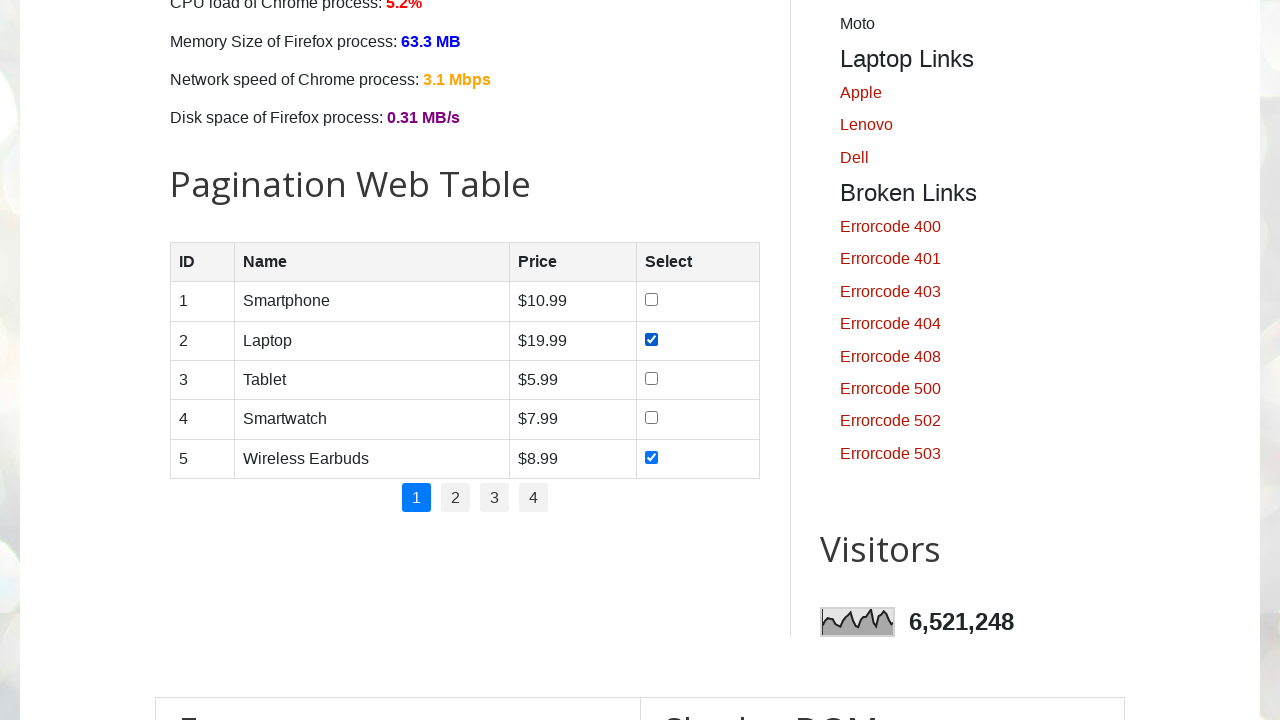

Retrieved pagination links
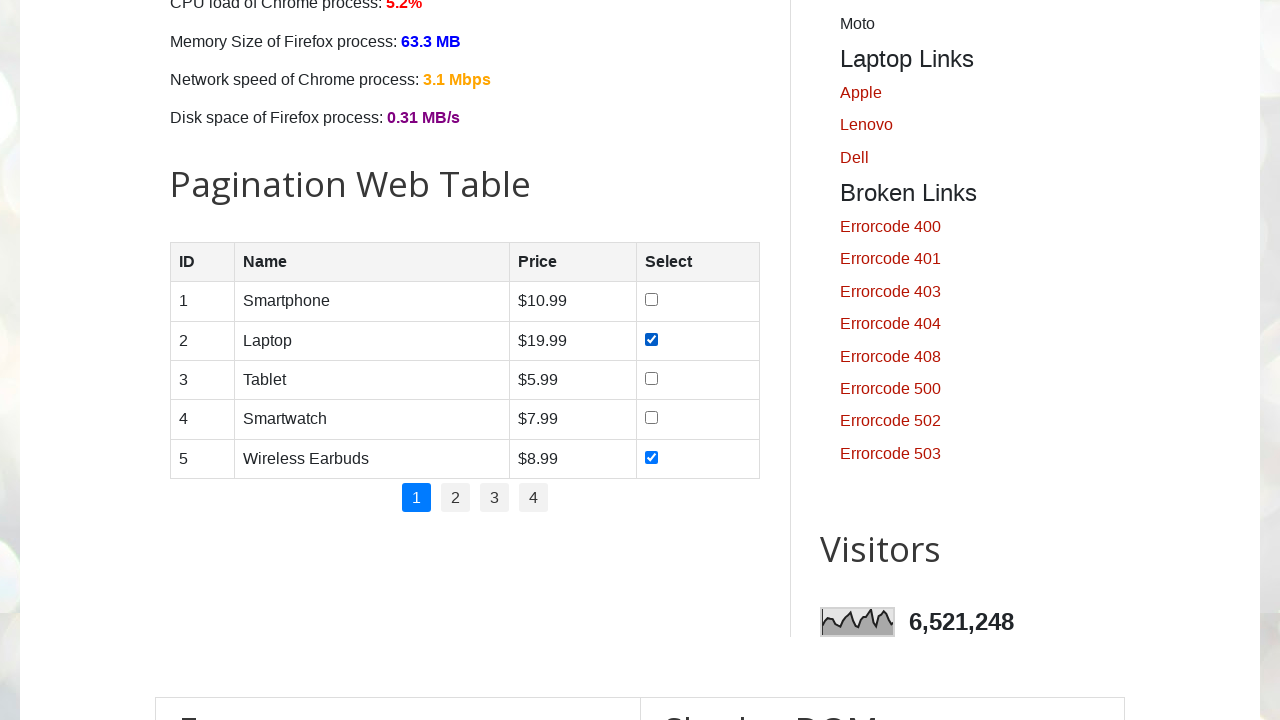

Counted 4 pagination pages
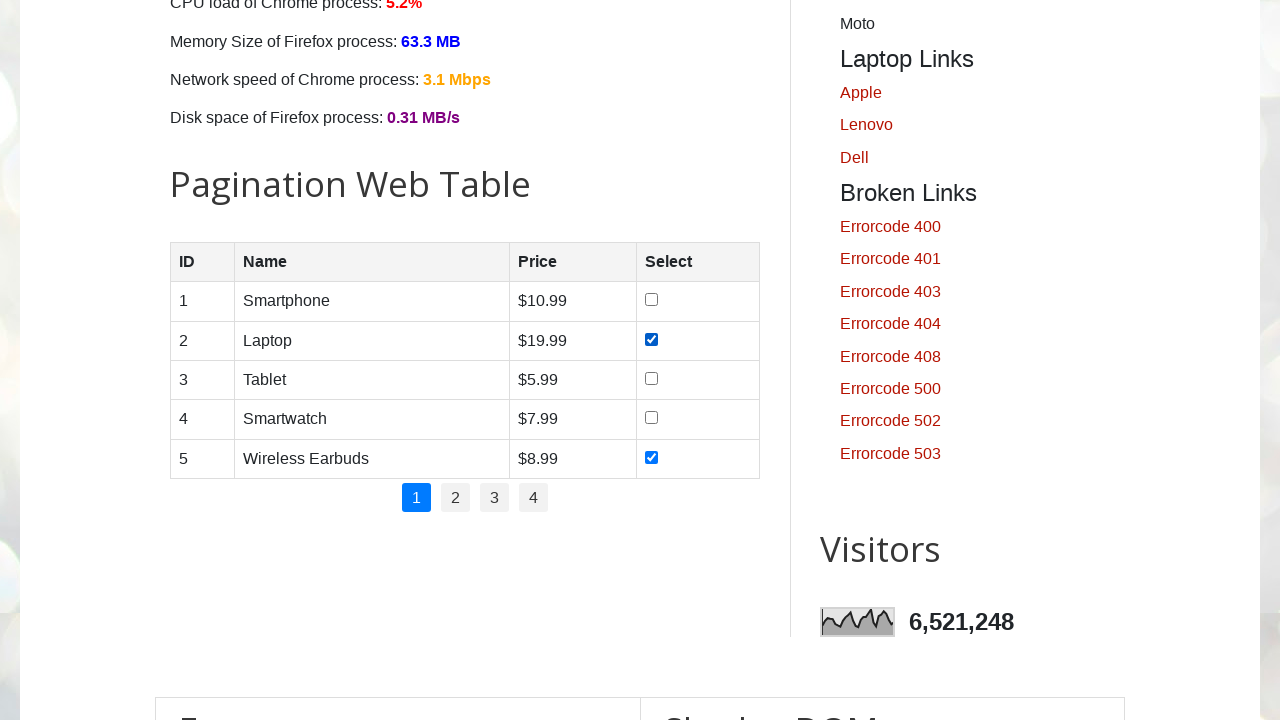

Clicked pagination page 2 at (456, 498) on xpath=//ul[@id='pagination']/li/a >> nth=1
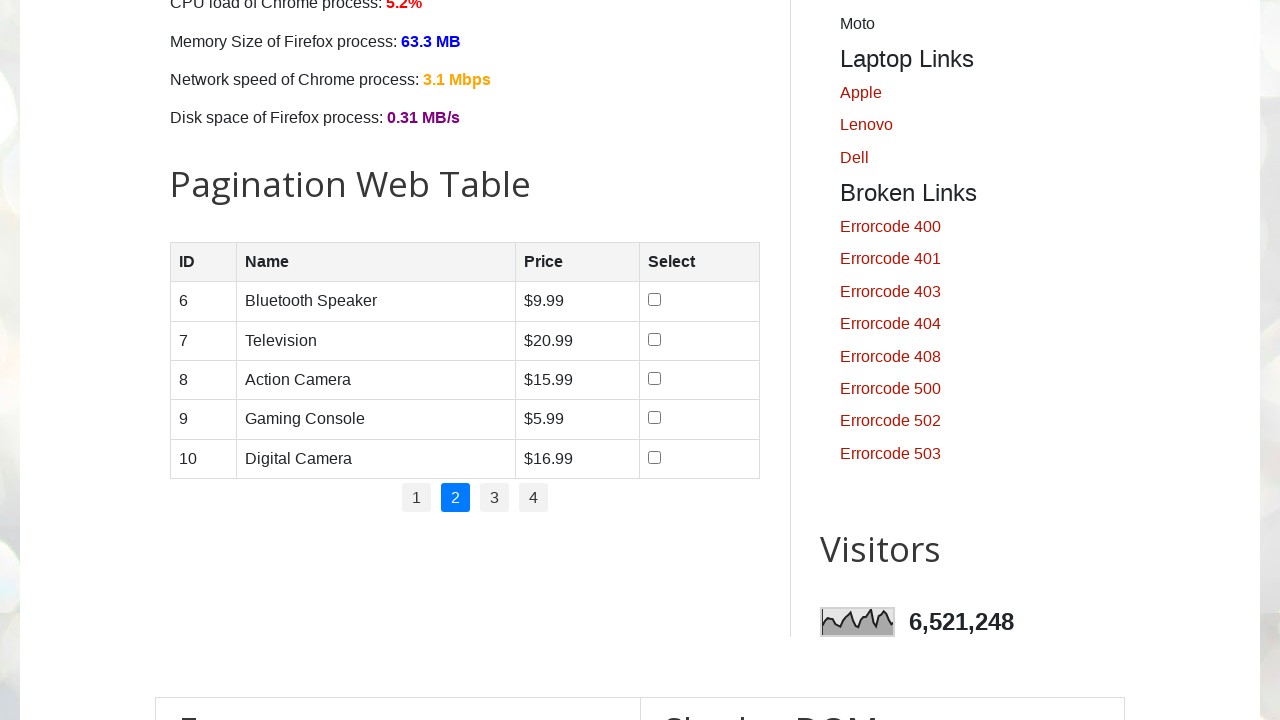

Waited for table to update after navigating to page 2
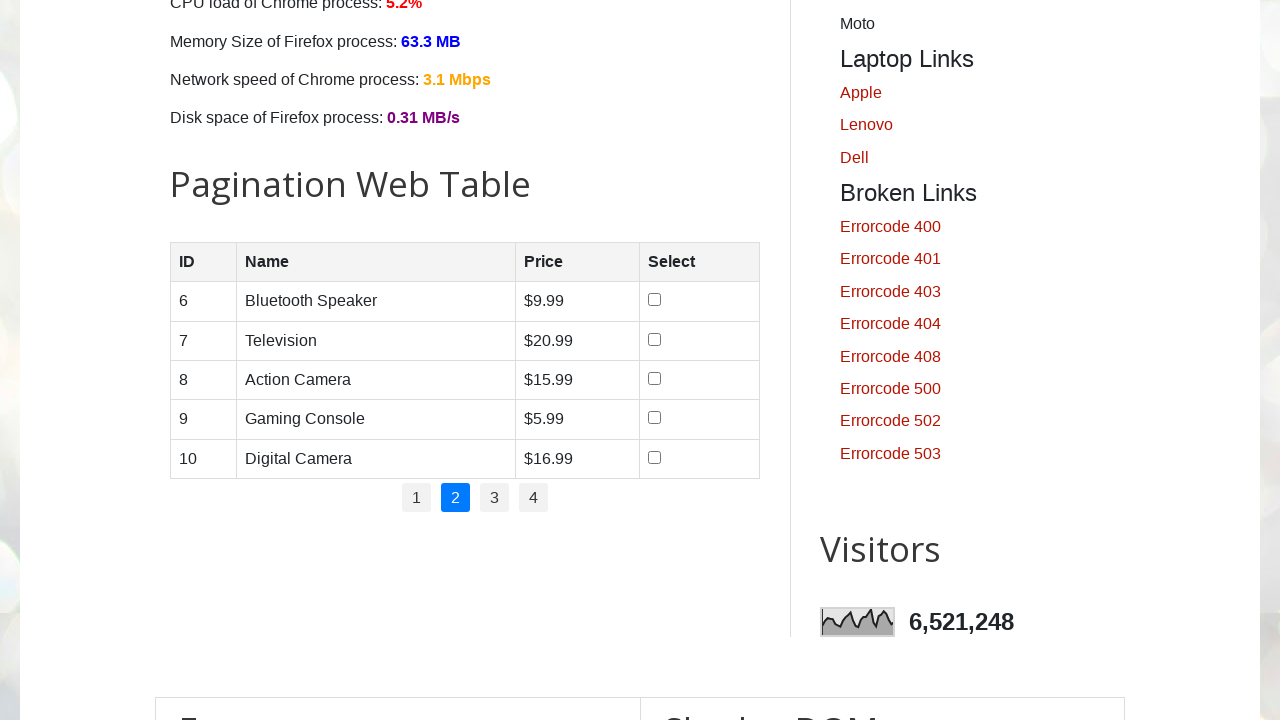

Clicked pagination page 3 at (494, 498) on xpath=//ul[@id='pagination']/li/a >> nth=2
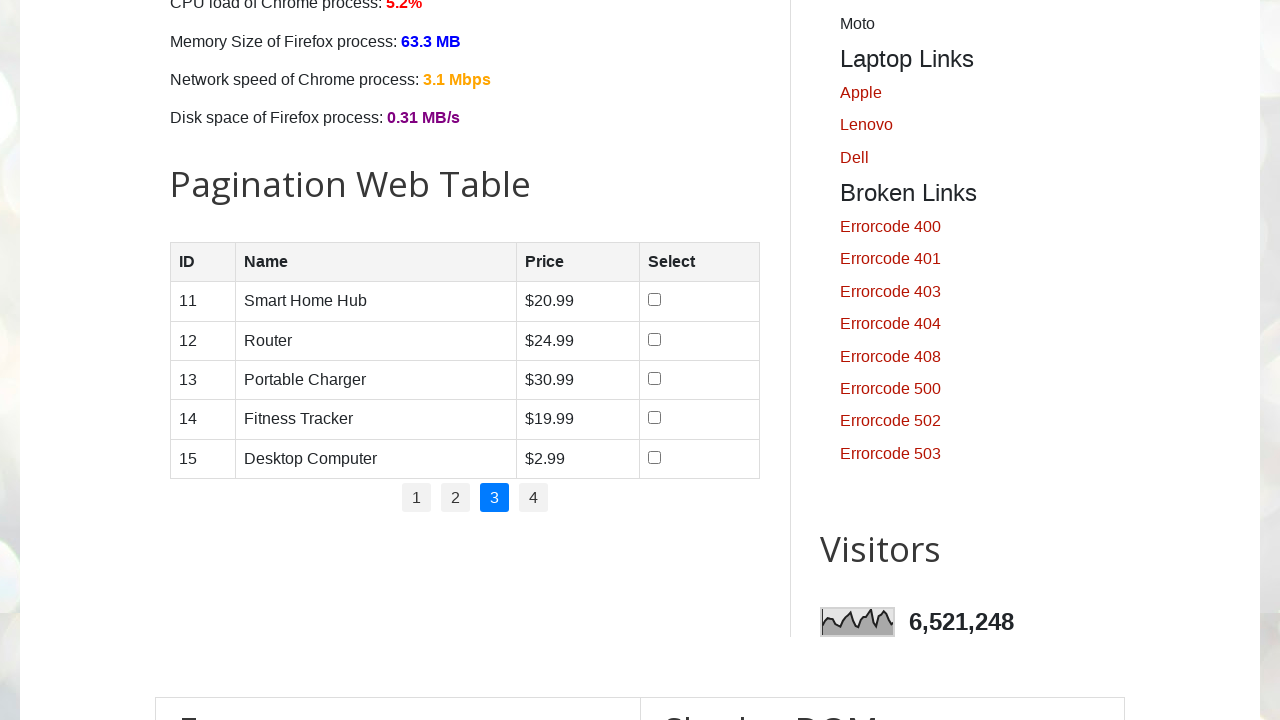

Waited for table to update after navigating to page 3
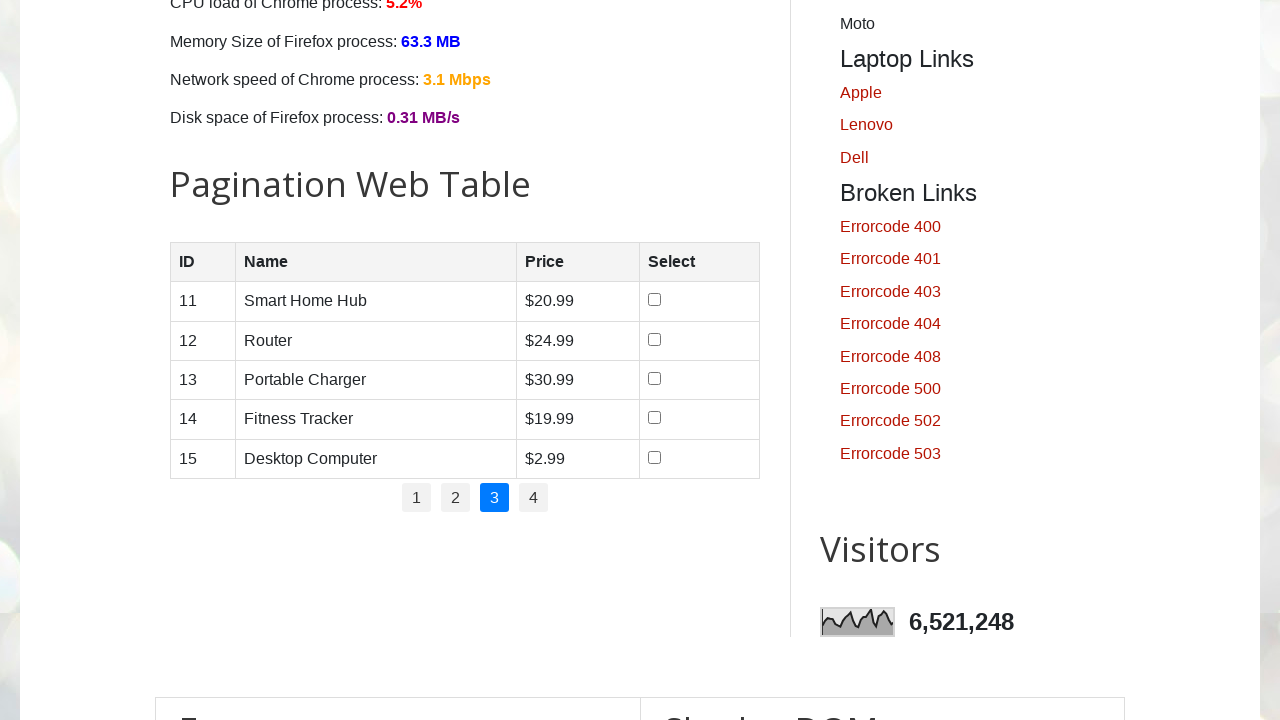

Clicked pagination page 4 at (534, 498) on xpath=//ul[@id='pagination']/li/a >> nth=3
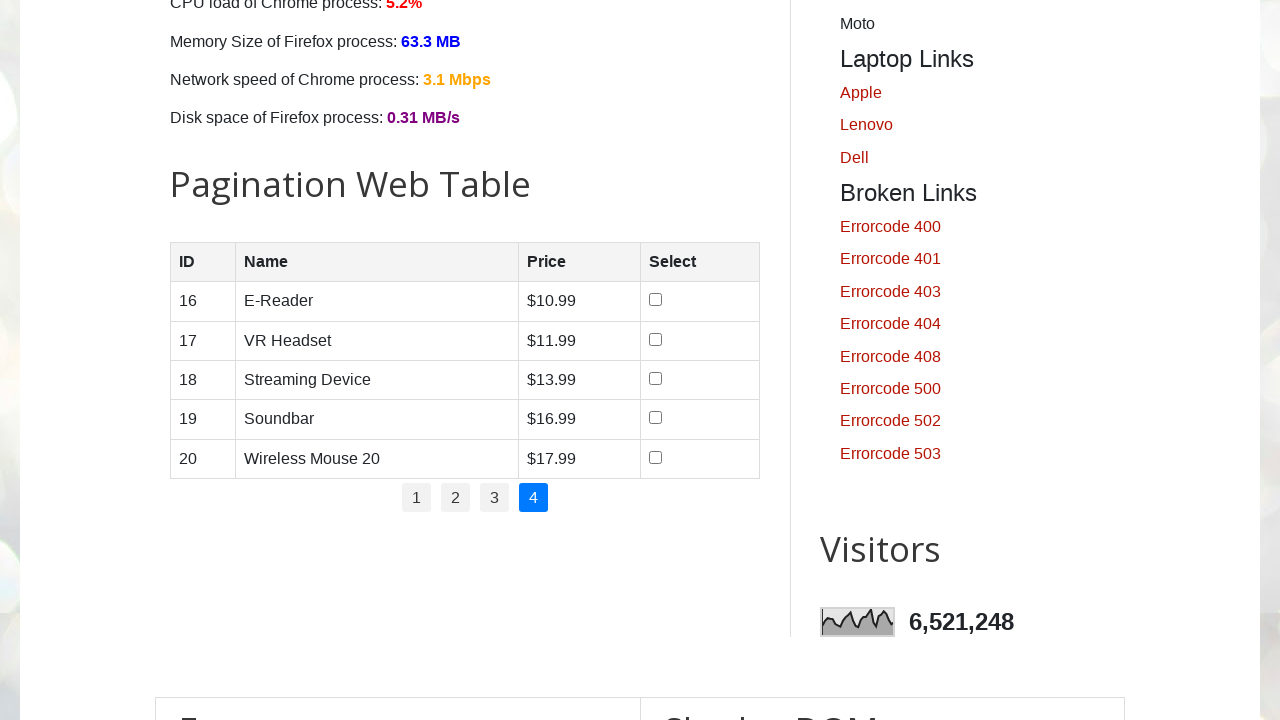

Waited for table to update after navigating to page 4
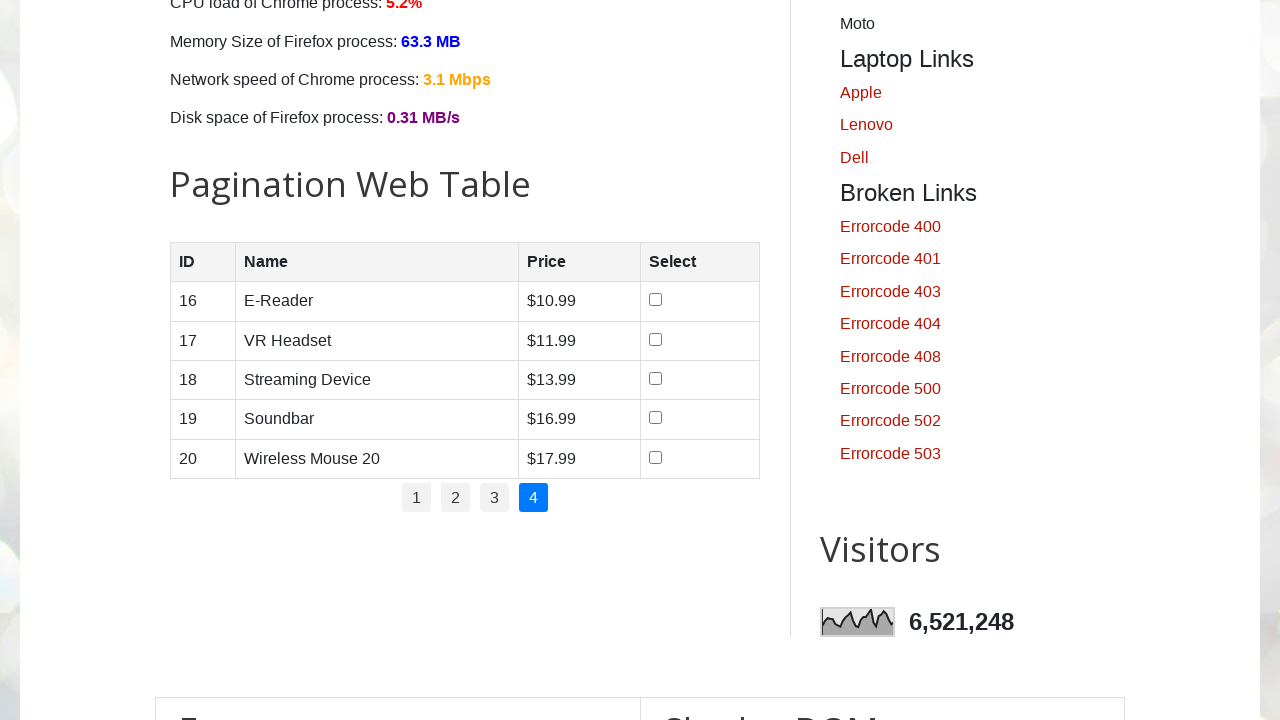

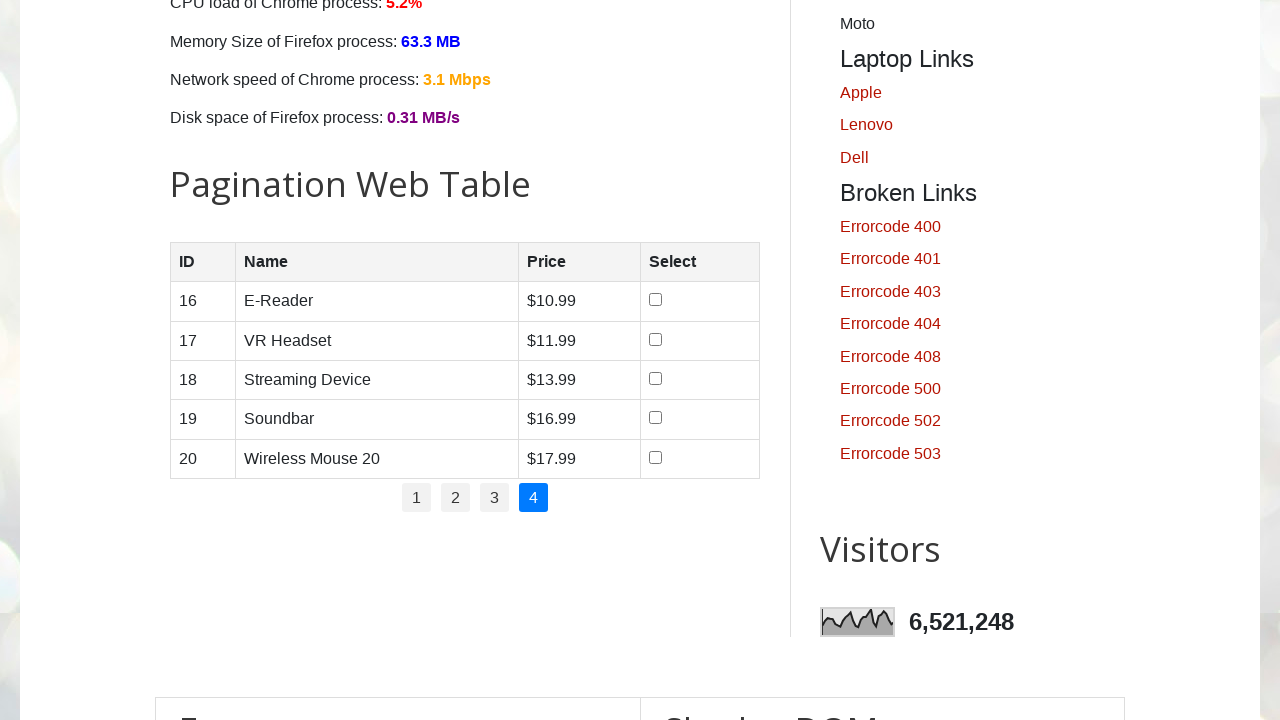